Tests hover functionality by hovering over the first image and verifying that user information is displayed

Starting URL: https://the-internet.herokuapp.com/hovers

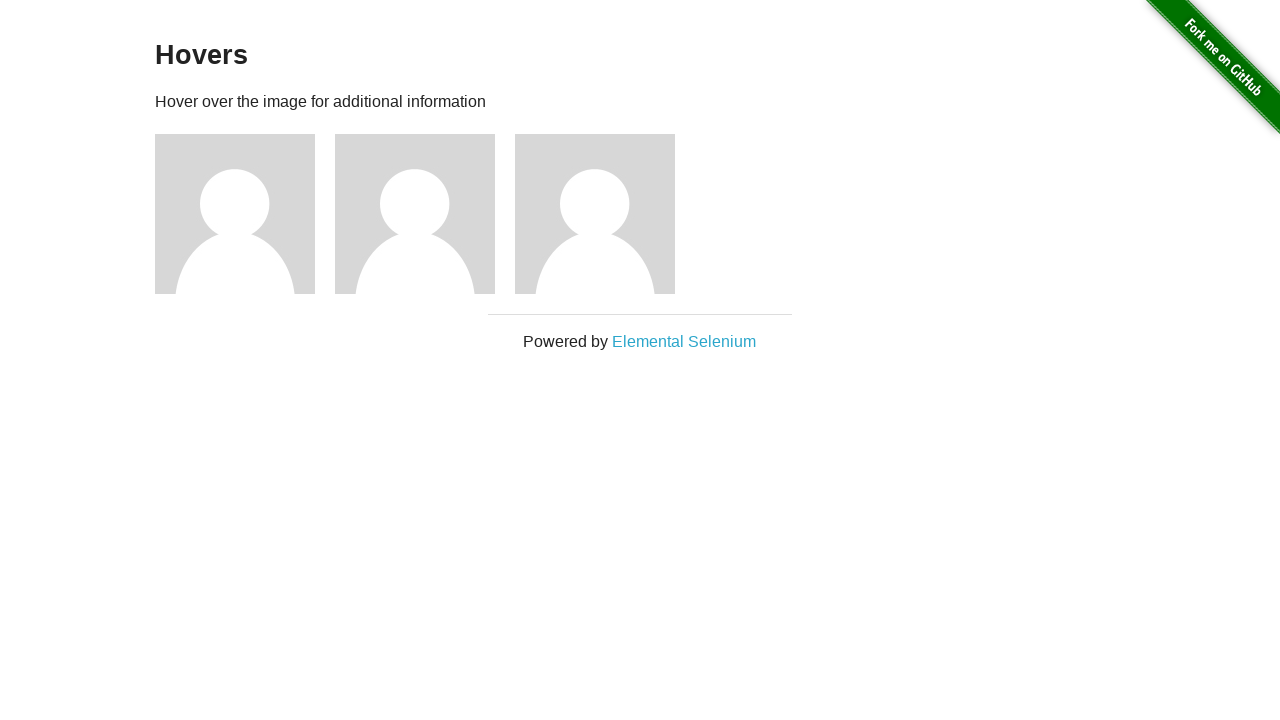

Navigated to hovers test page
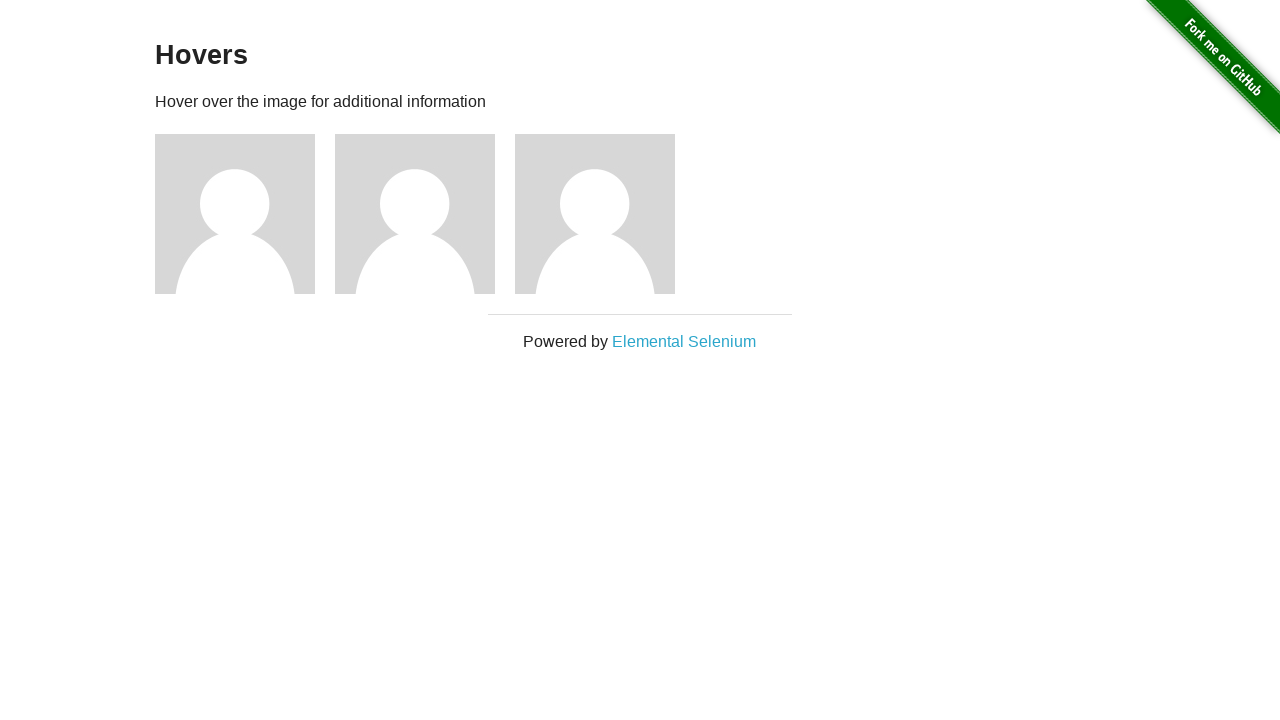

Hovered over the first image at (245, 214) on div.figure
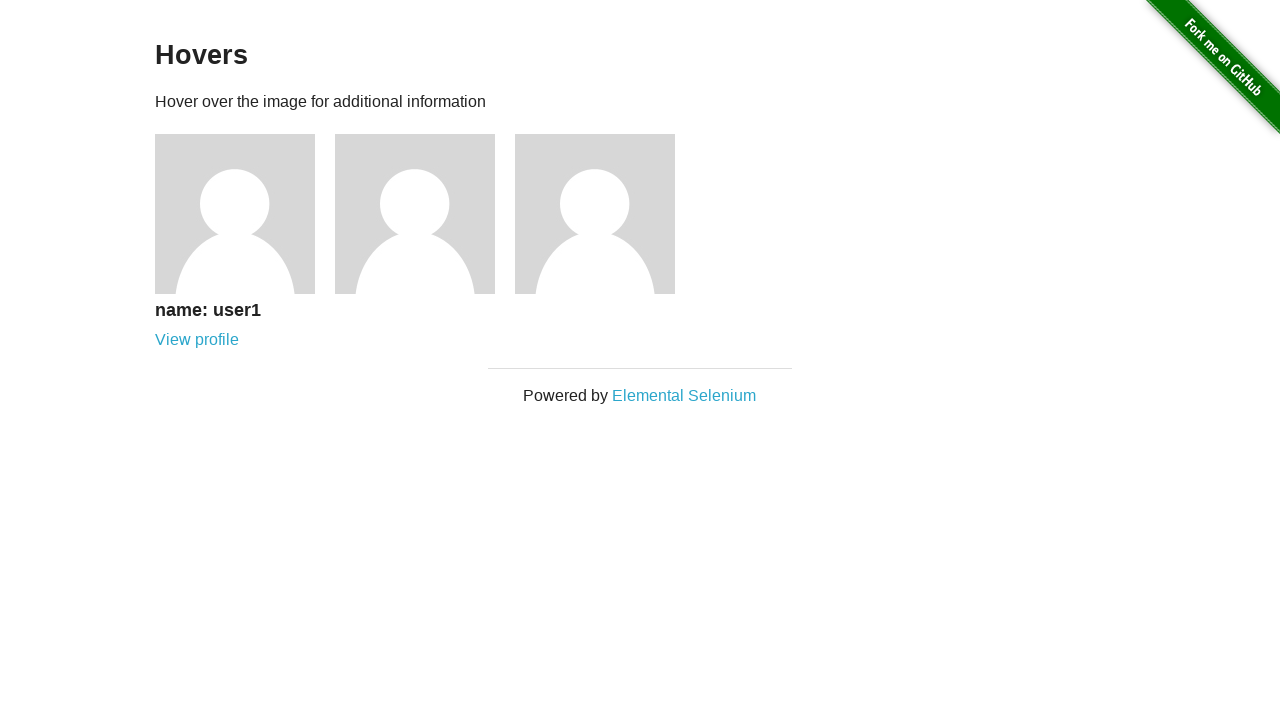

Located user information text element
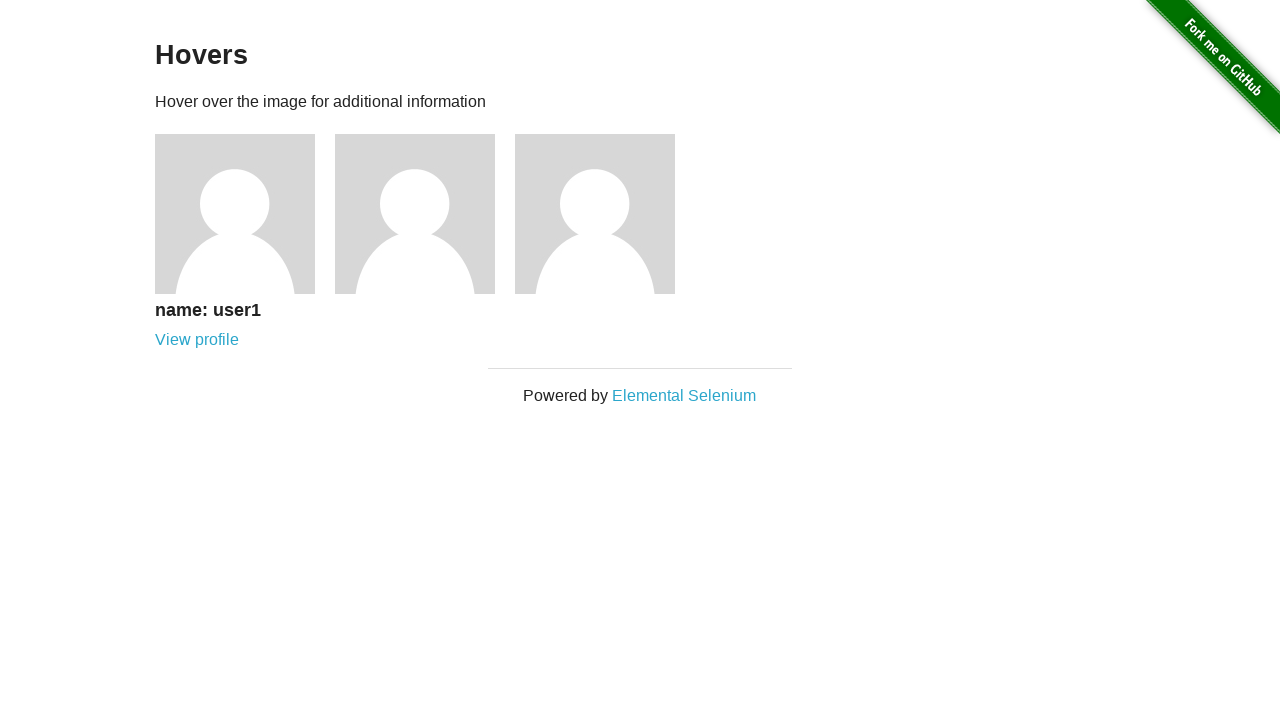

Verified that user information 'name: user1' is visible on hover
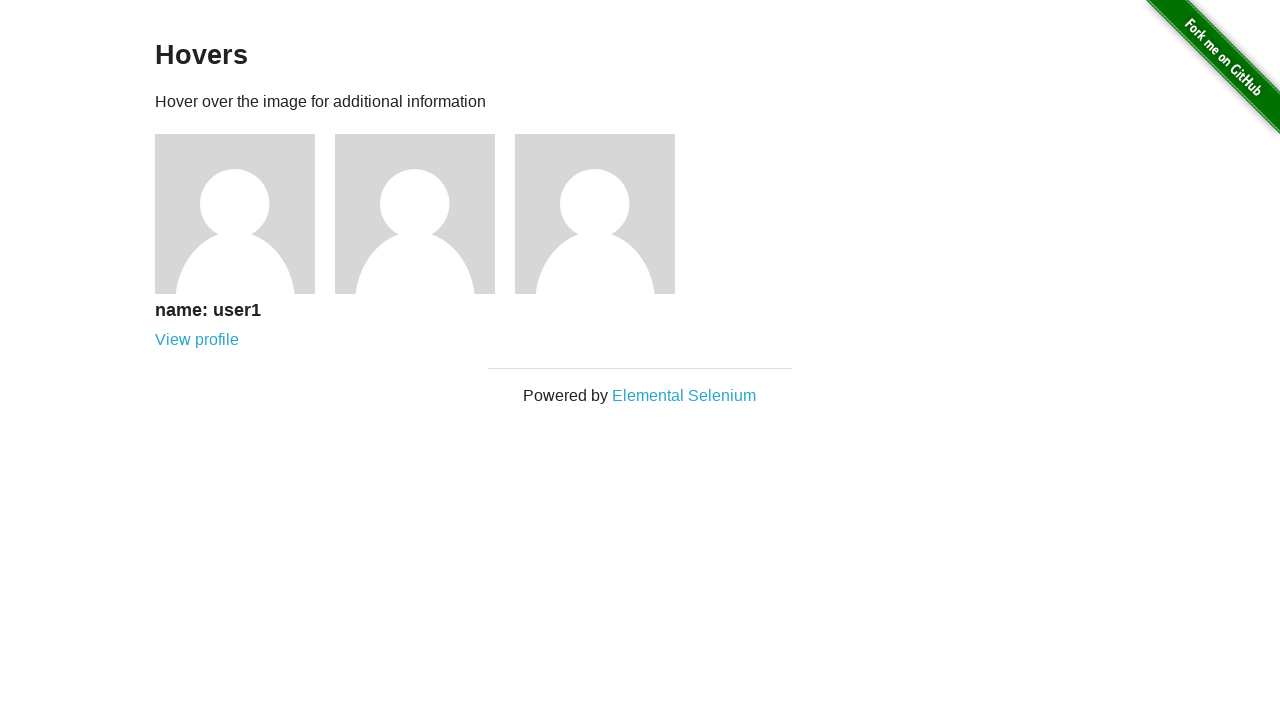

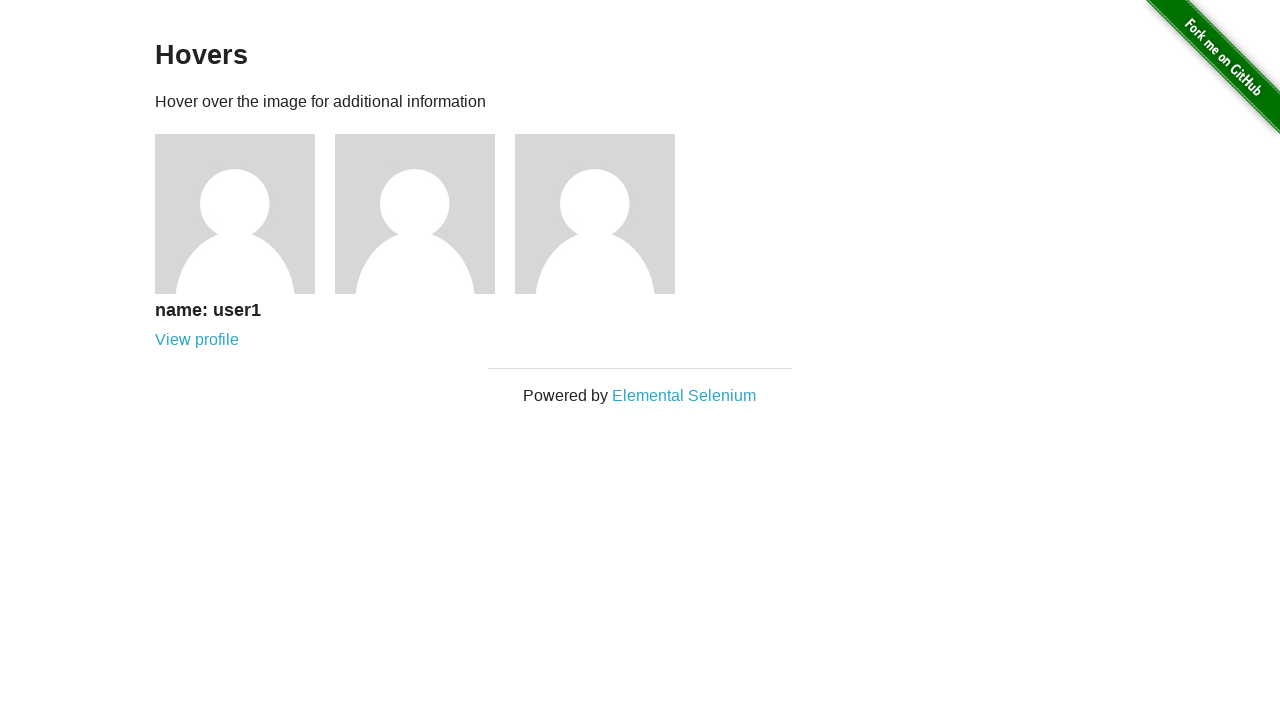